Tests a data entry form by filling in various fields including personal information and job details, then submitting the form and verifying field validation states

Starting URL: https://bonigarcia.dev/selenium-webdriver-java/data-types.html

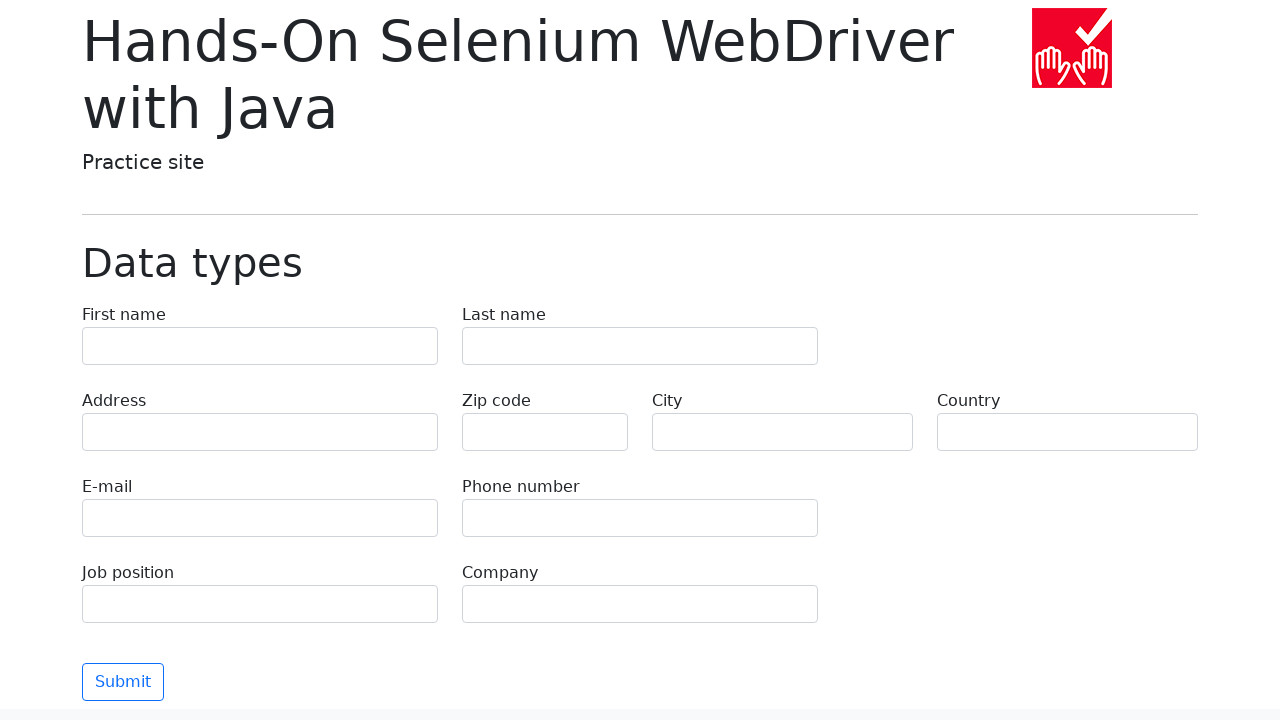

Filled first name field with 'Иван' on input[name="first-name"]
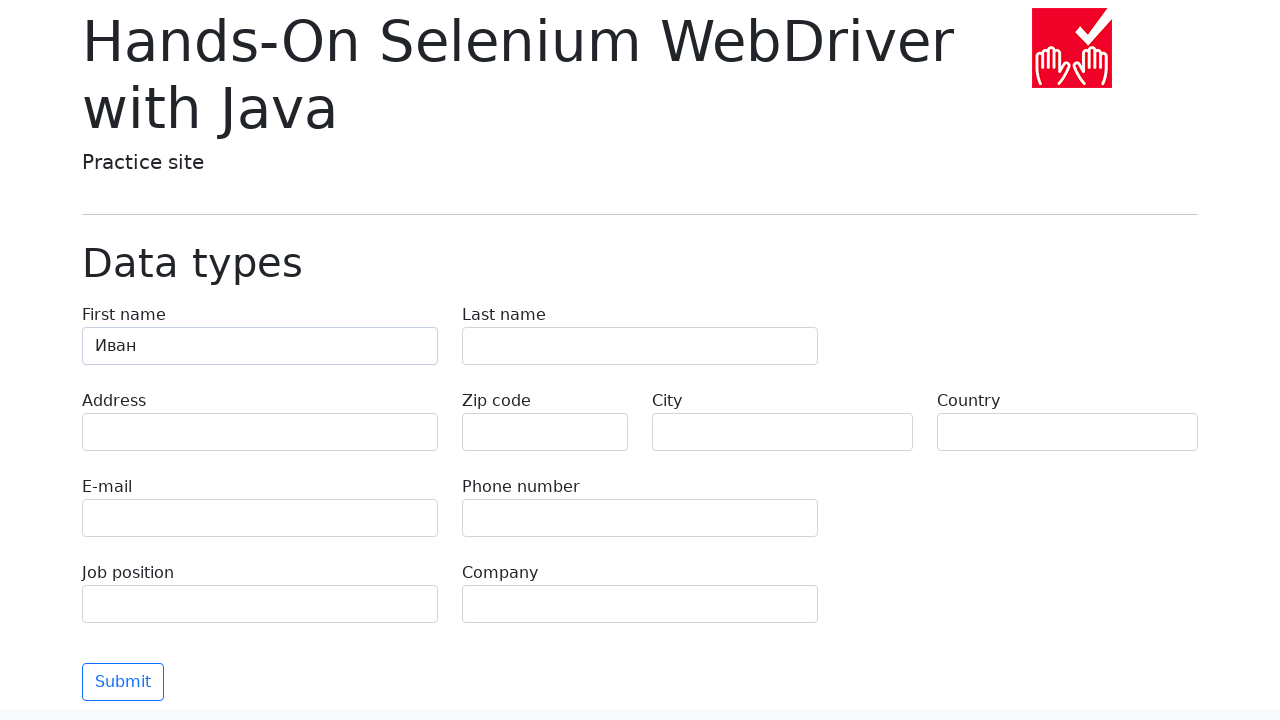

Filled last name field with 'Петров' on input[name="last-name"]
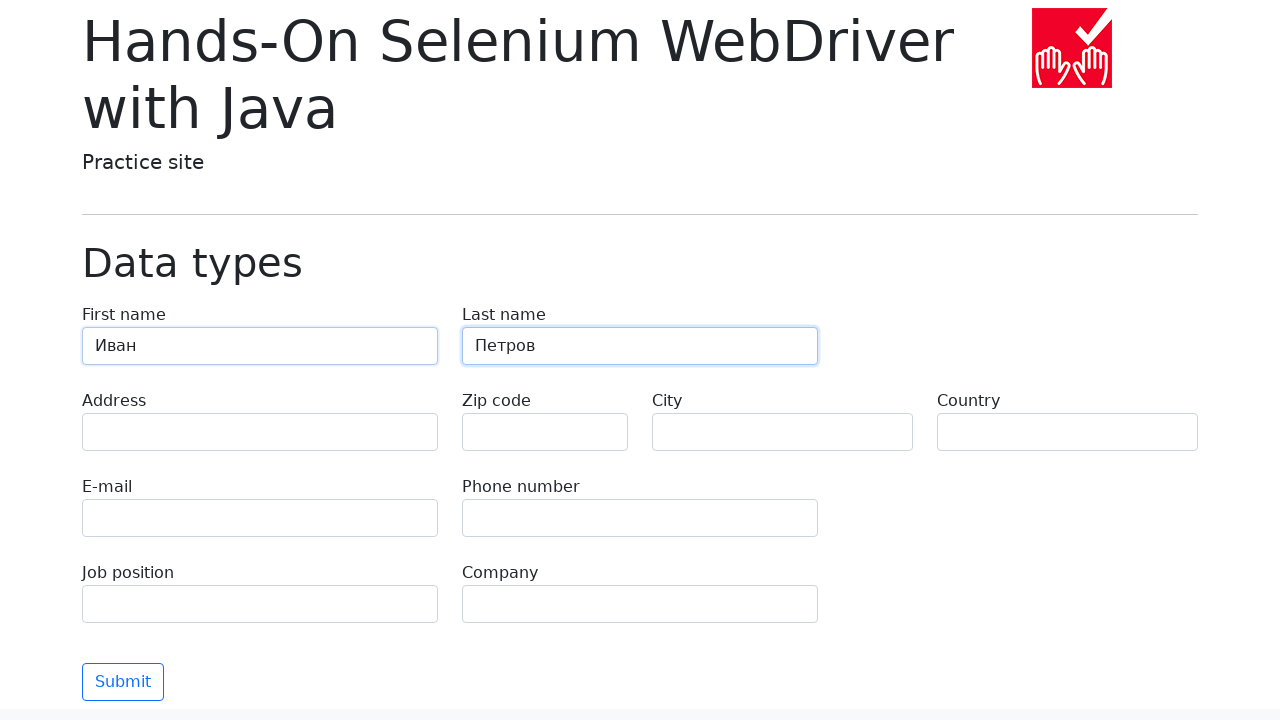

Filled address field with 'Ленина, 55-3' on input[name="address"]
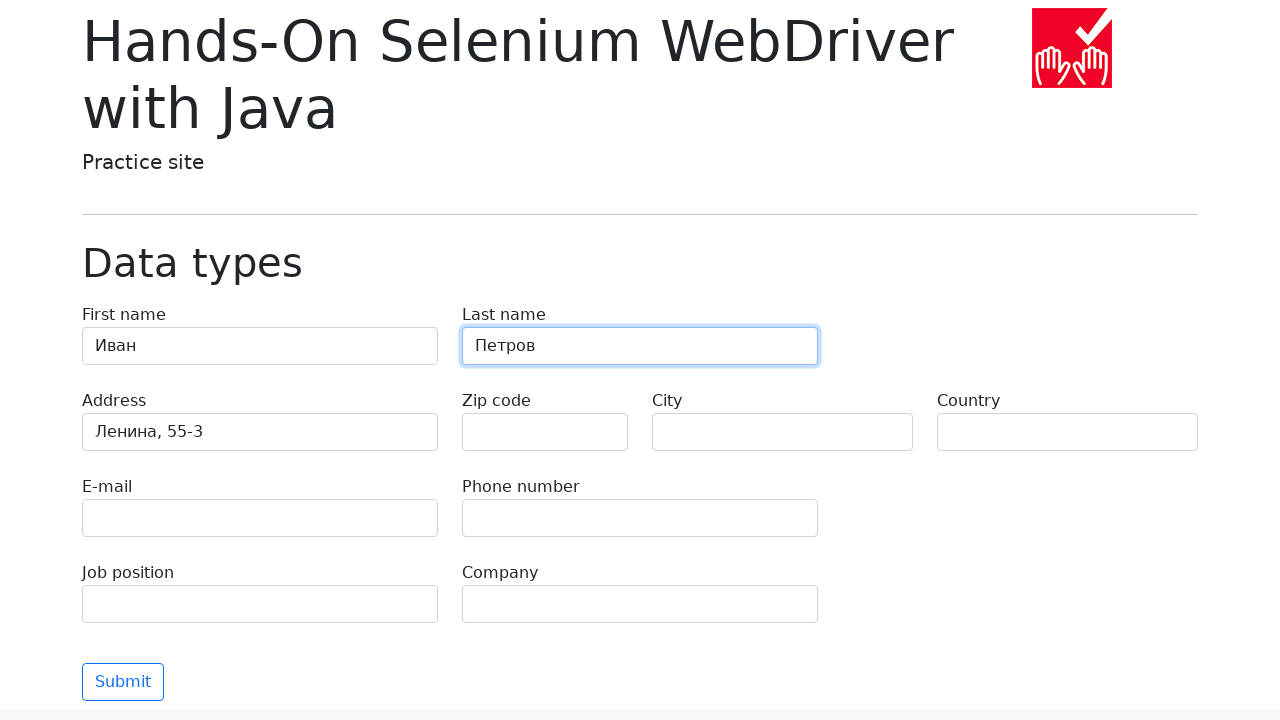

Filled email field with 'test@skypro.com' on input[name="e-mail"]
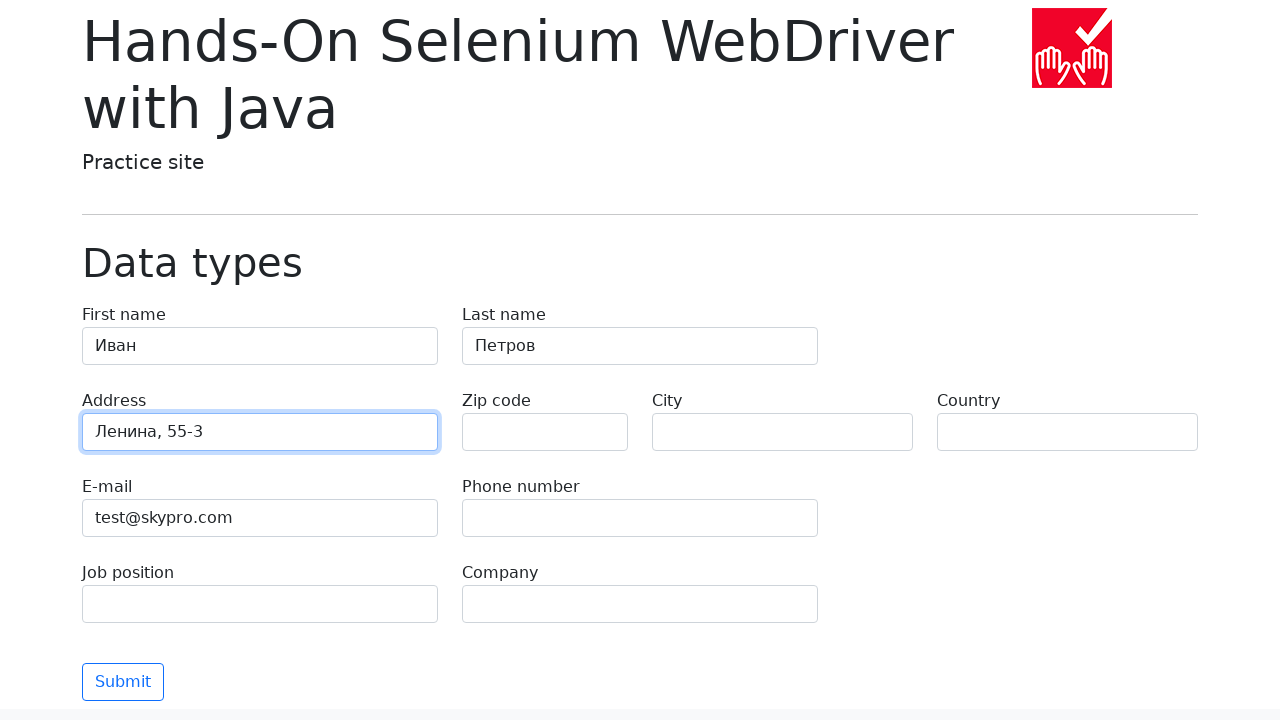

Filled phone field with '+7985899998787' on input[name="phone"]
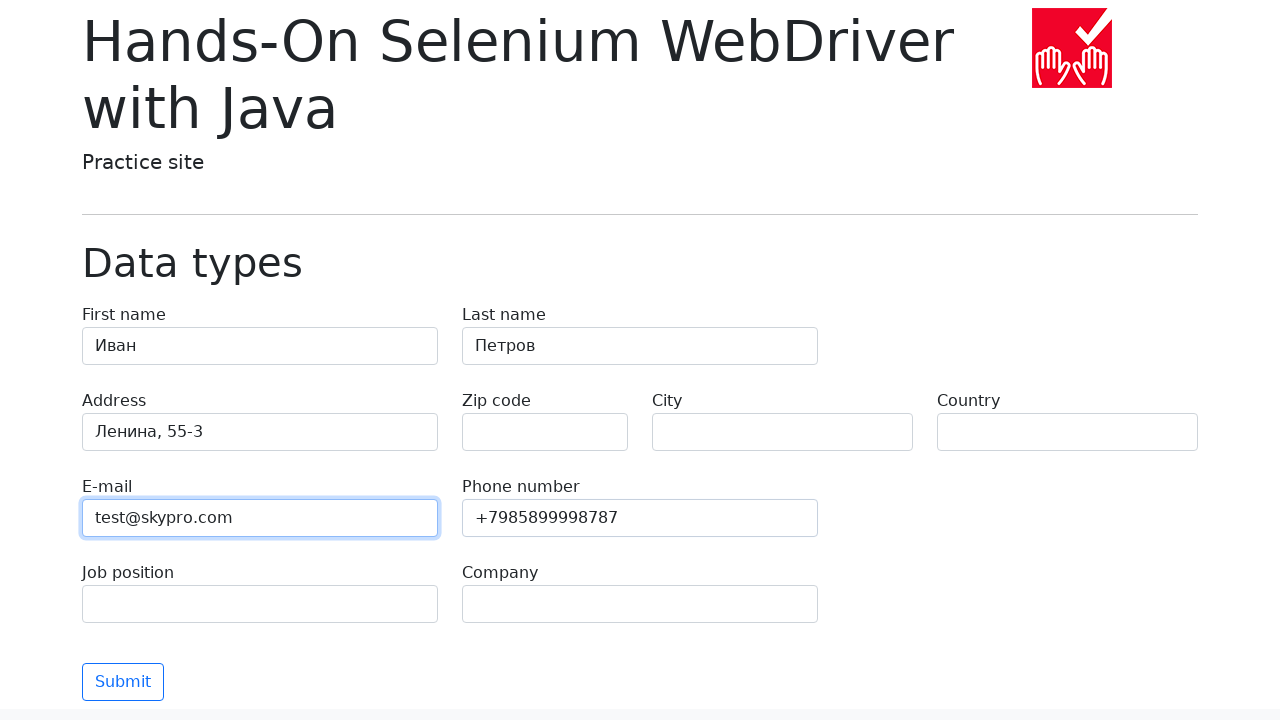

Left zip code field empty intentionally on input[name="zip-code"]
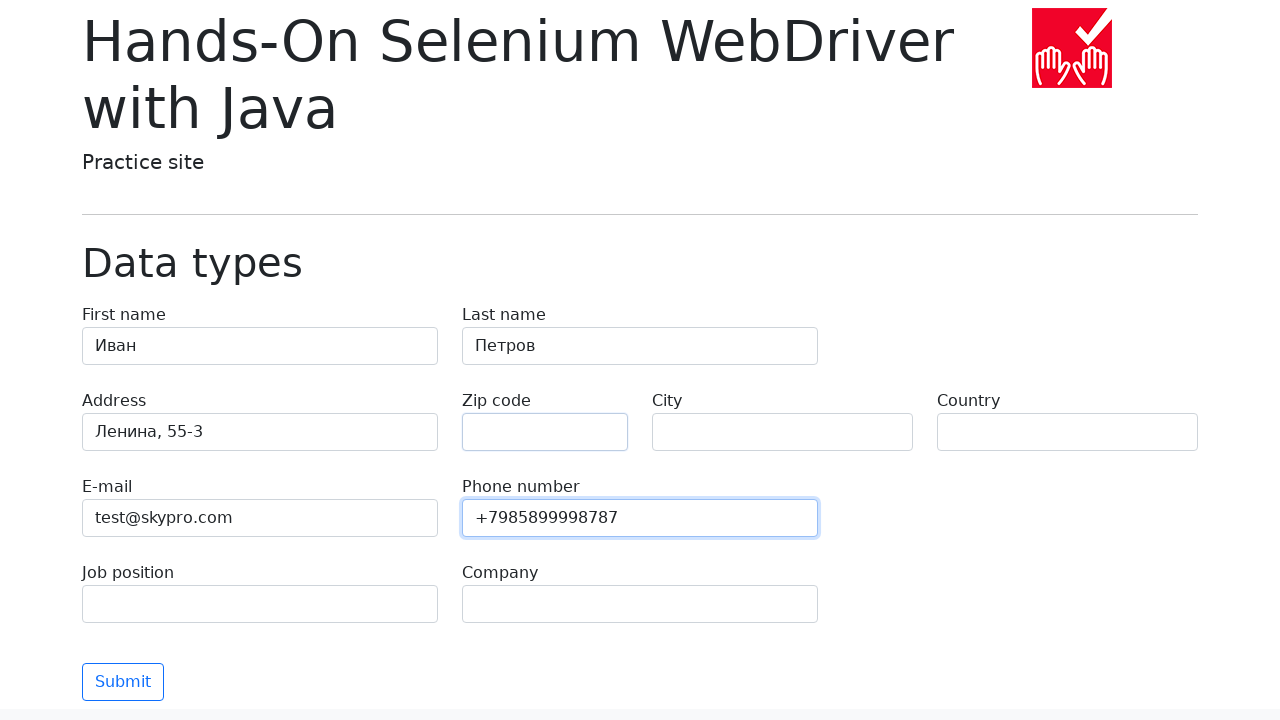

Filled city field with 'Москва' on input[name="city"]
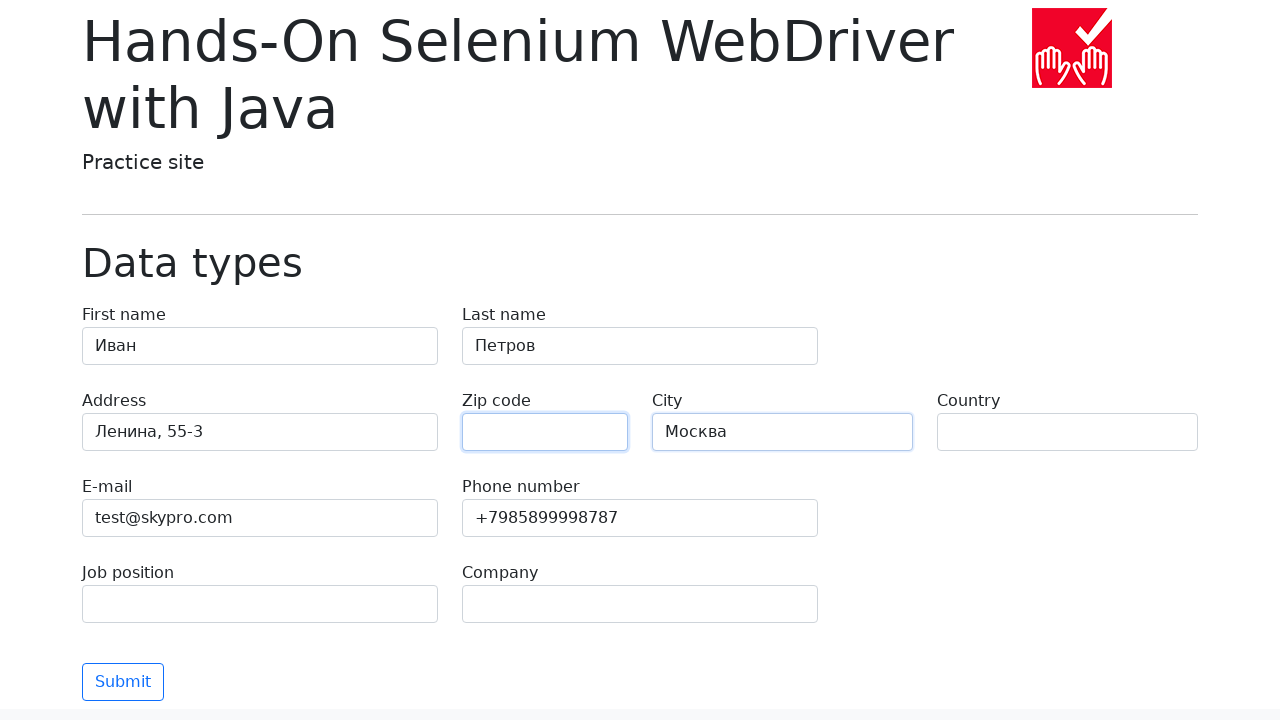

Filled country field with 'Россия' on input[name="country"]
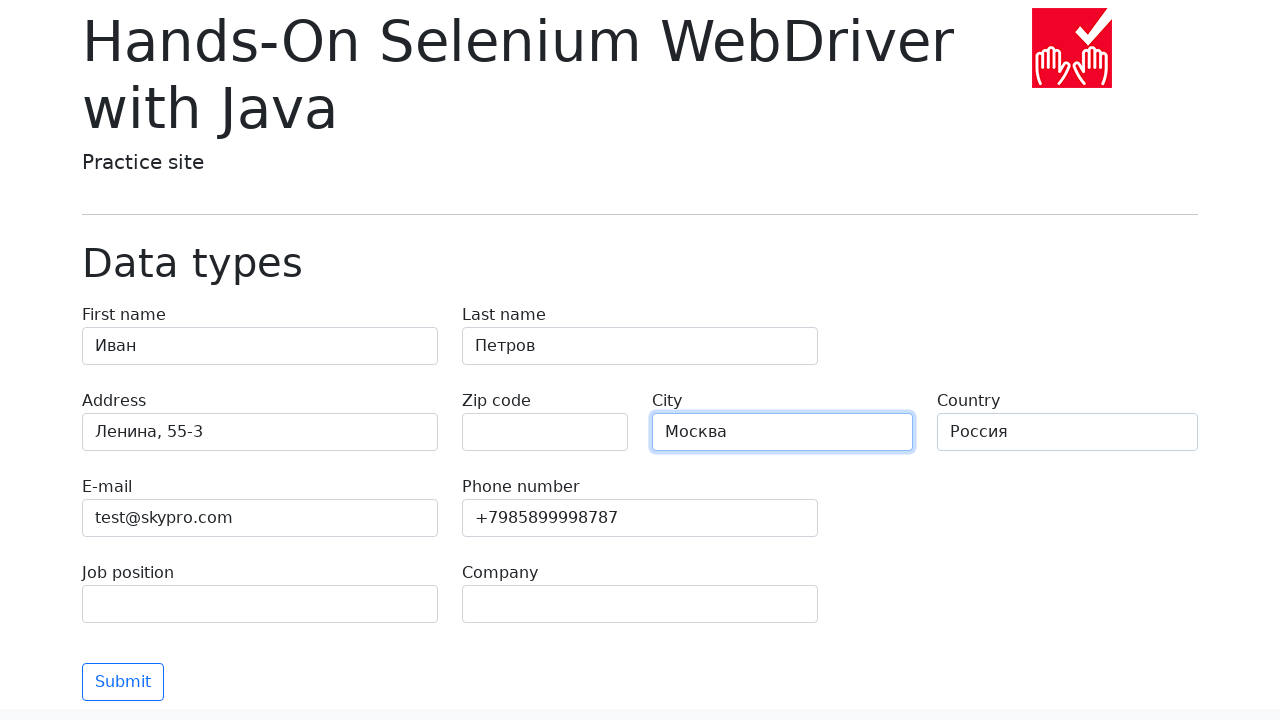

Filled job position field with 'QA' on input[name="job-position"]
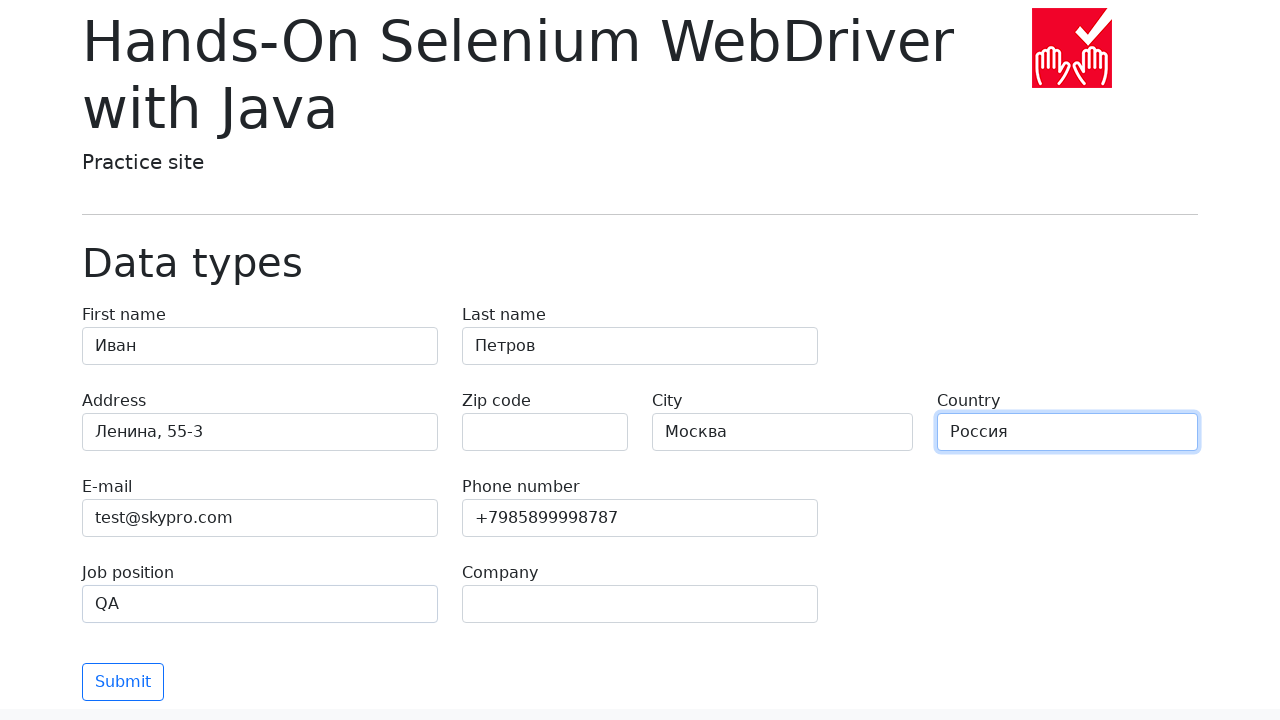

Filled company field with 'SkyPro' on input[name="company"]
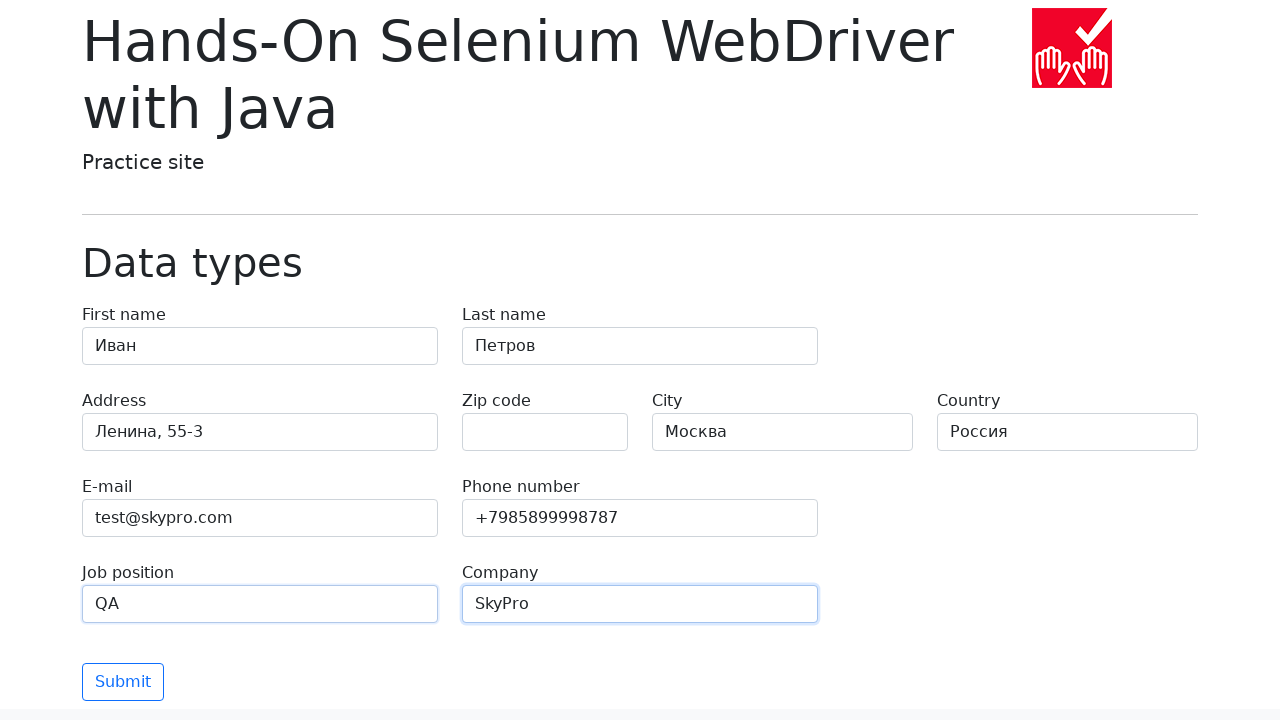

Clicked the form submit button at (123, 682) on button[class="btn btn-outline-primary mt-3"]
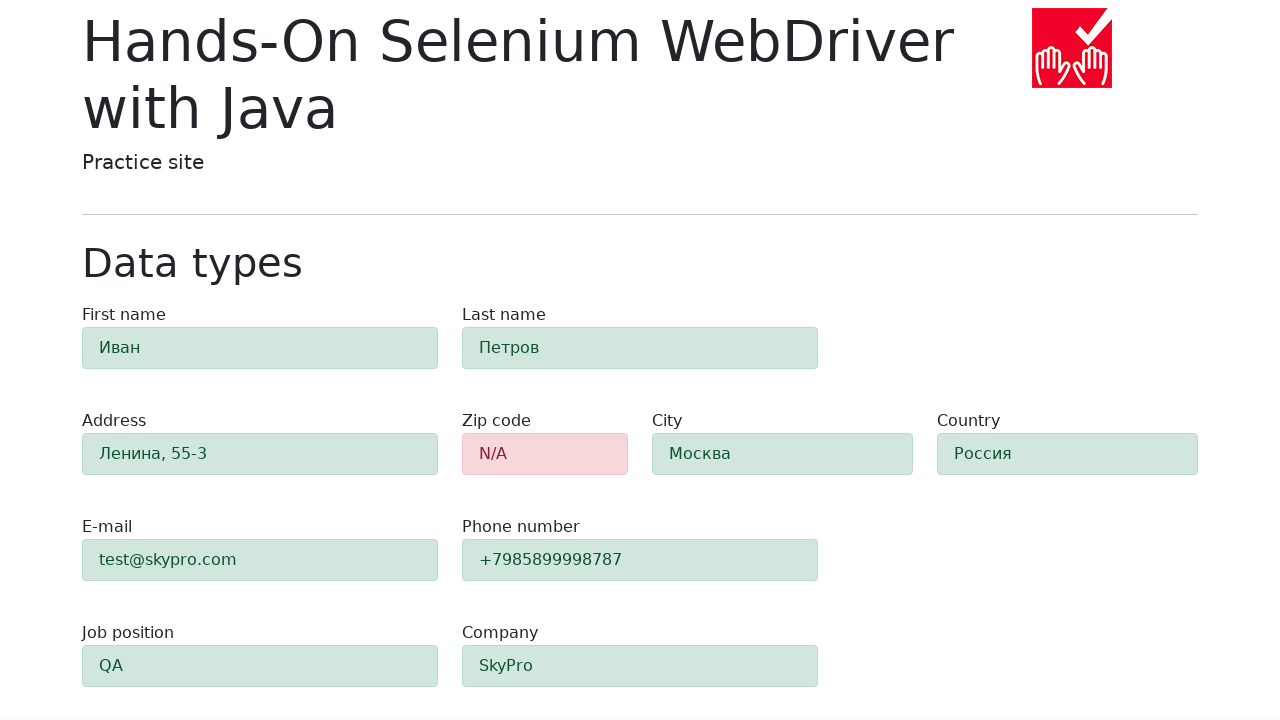

Waited 1000ms for form validation to complete
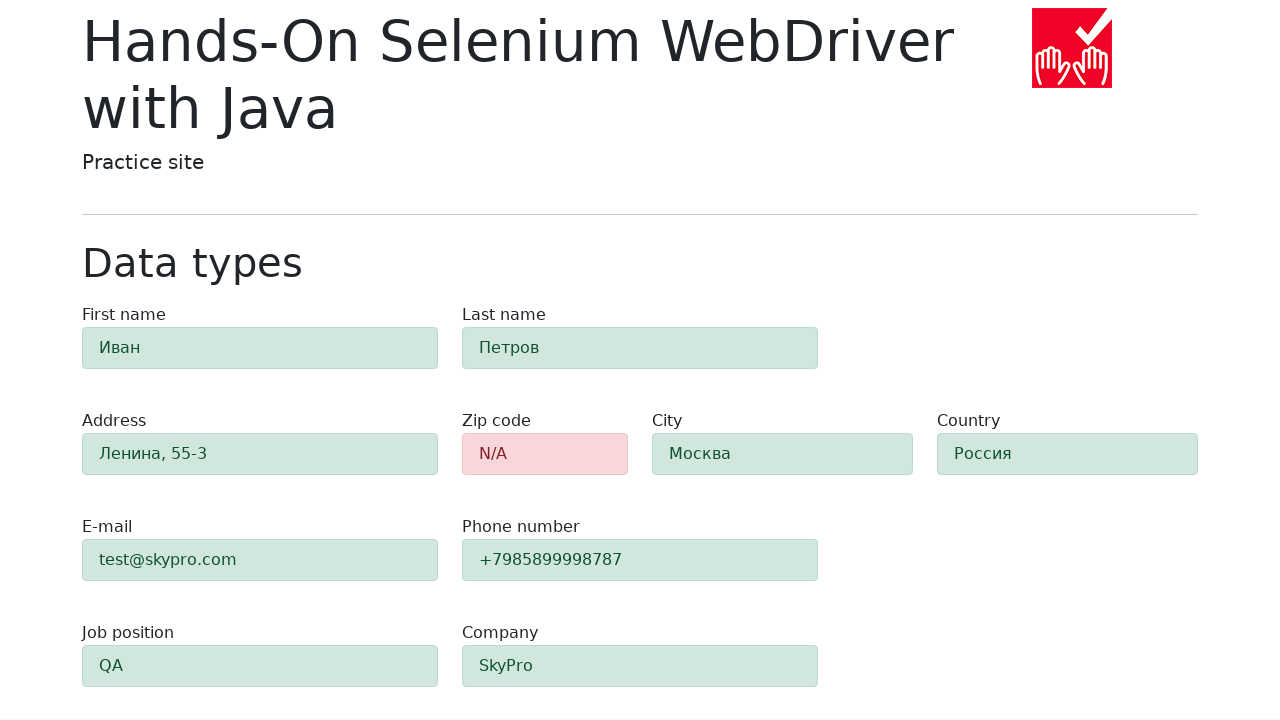

Verified zip-code field has alert-danger class (validation failed as expected)
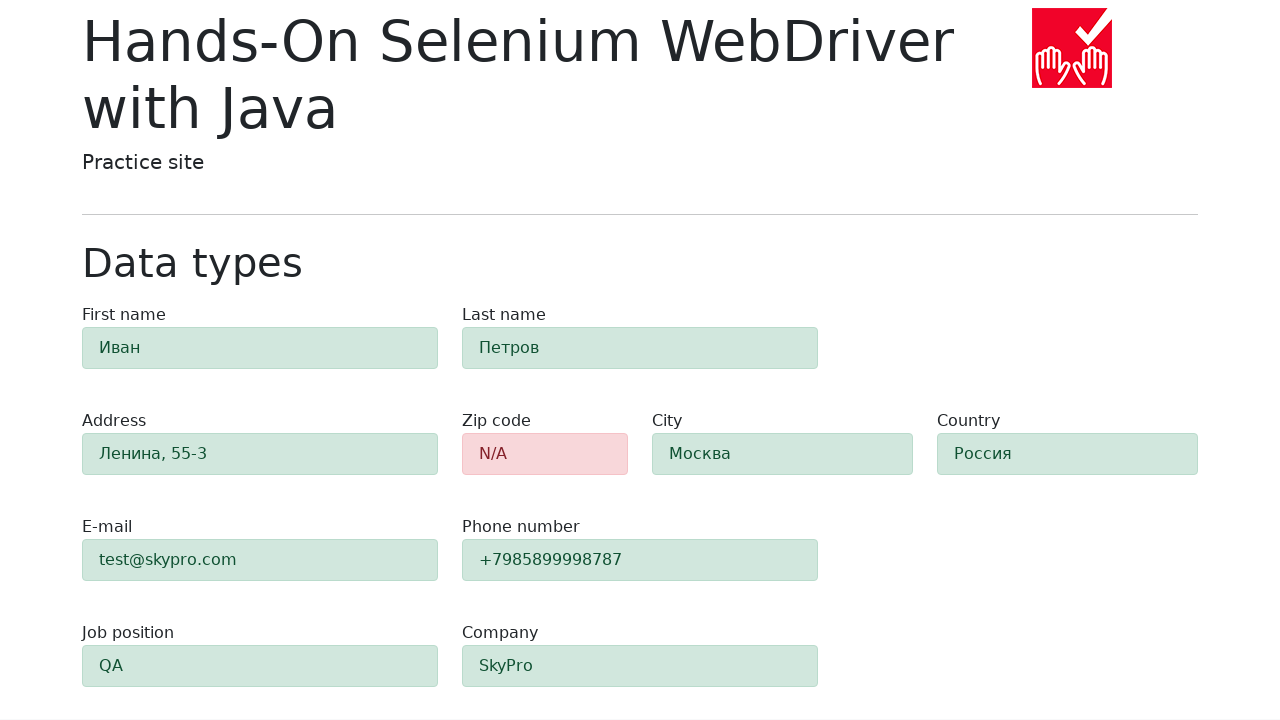

Verified first-name field has alert-success class
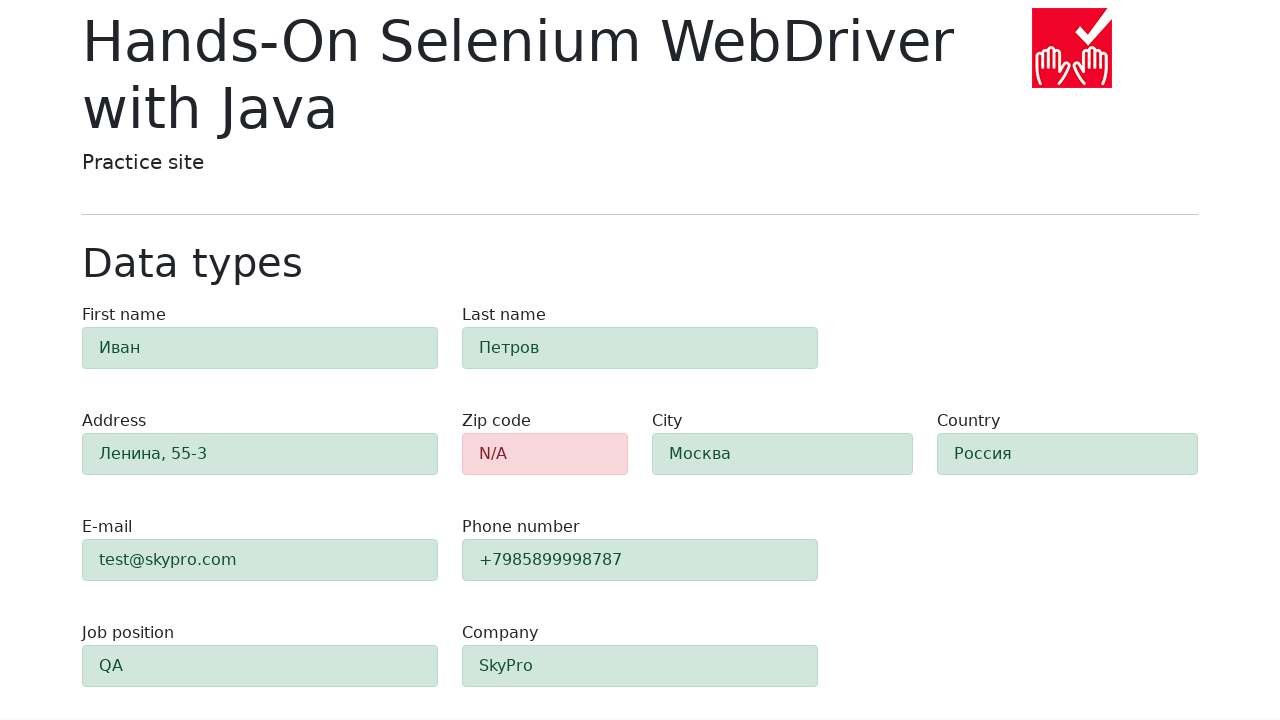

Verified last-name field has alert-success class
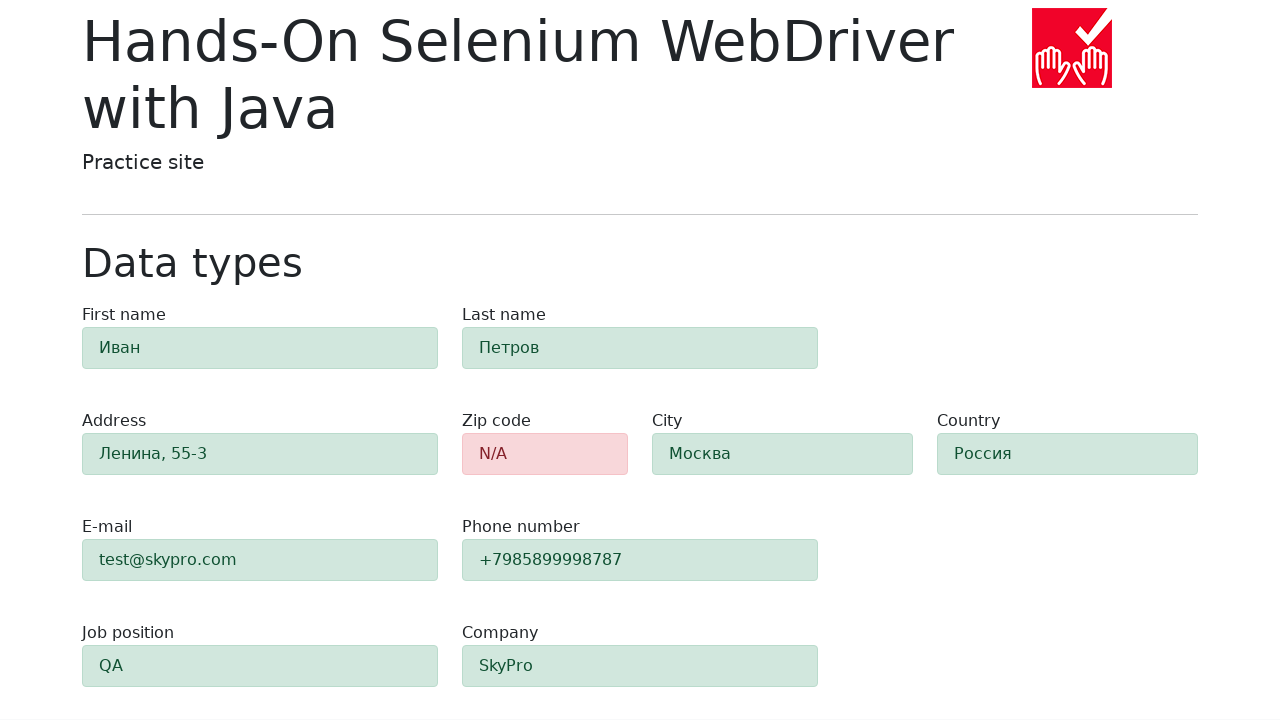

Verified address field has alert-success class
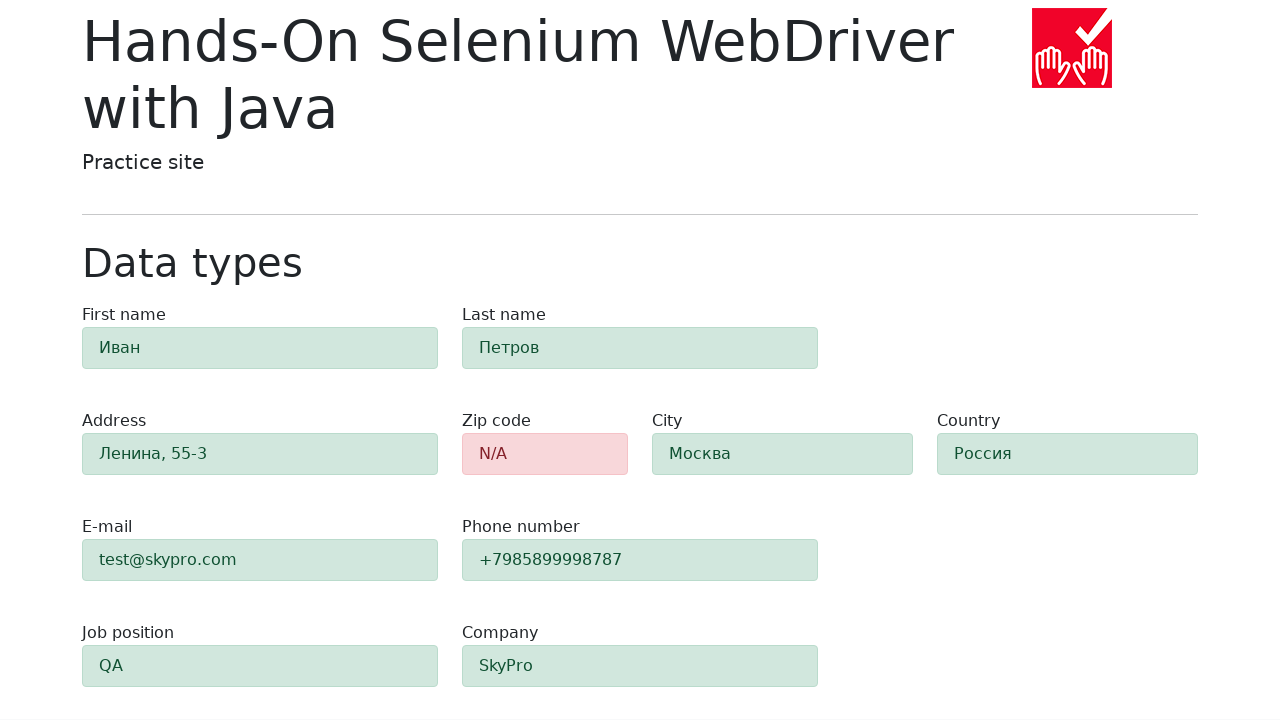

Verified e-mail field has alert-success class
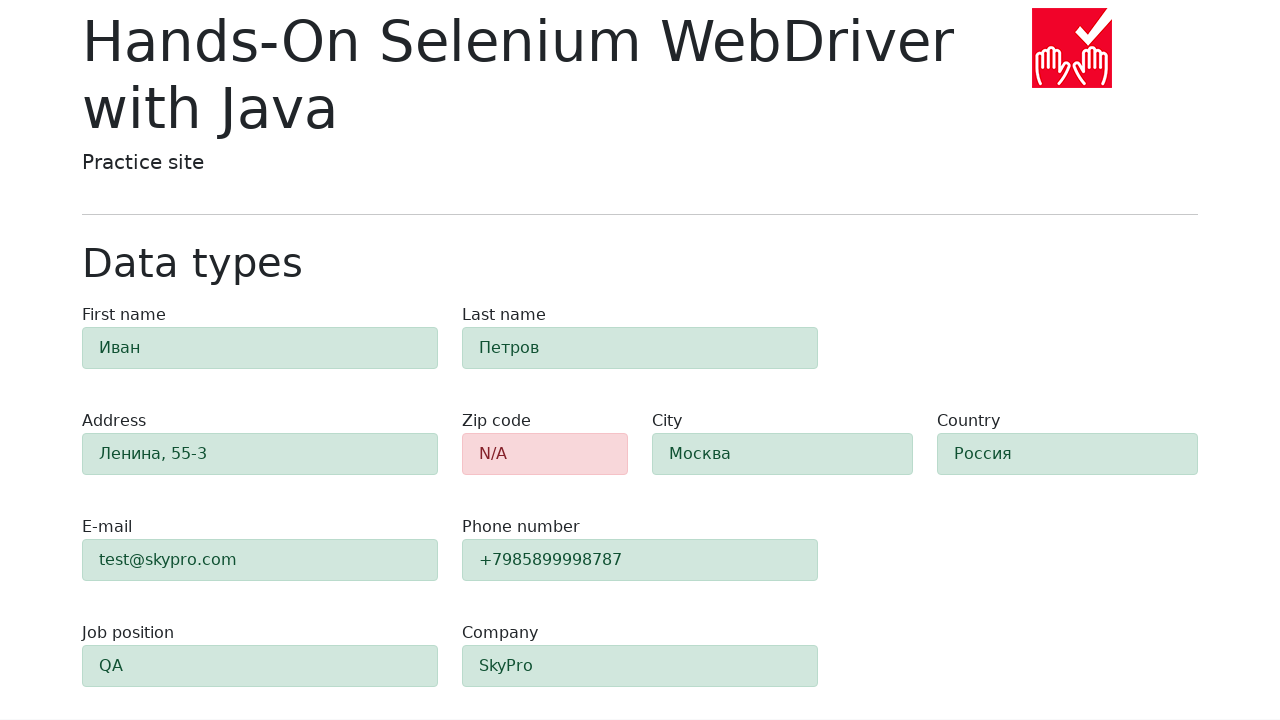

Verified phone field has alert-success class
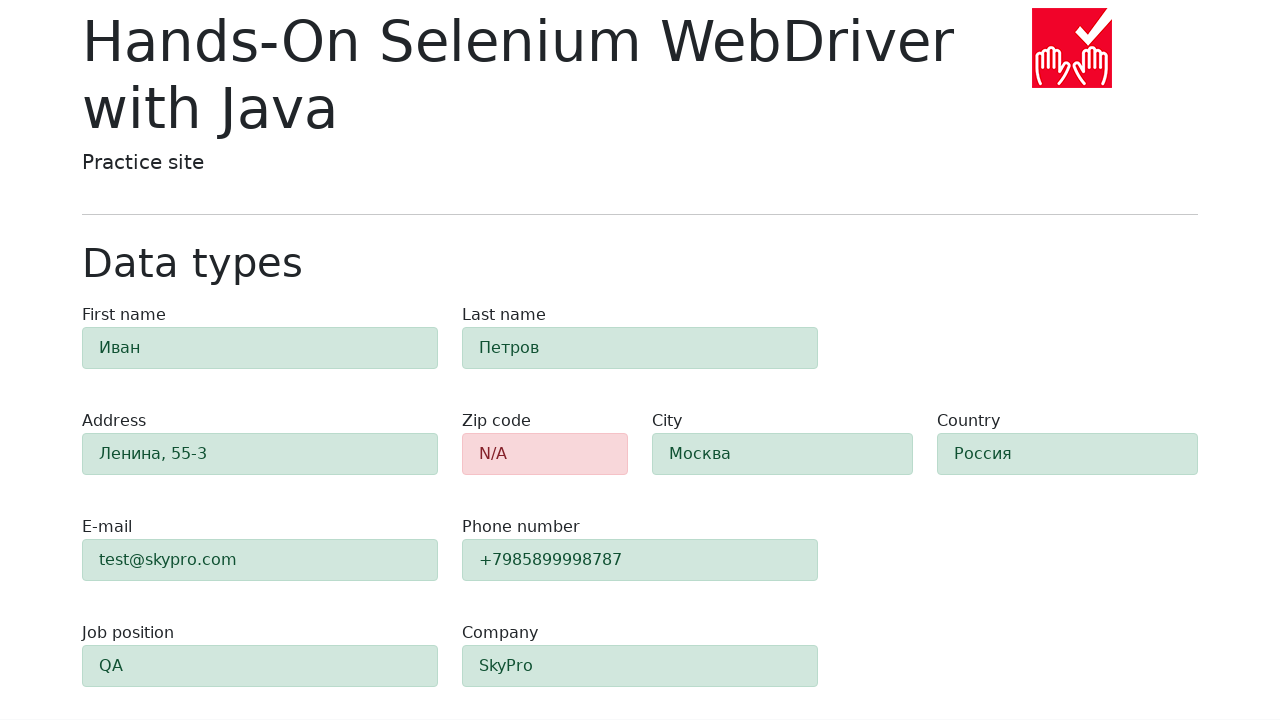

Verified city field has alert-success class
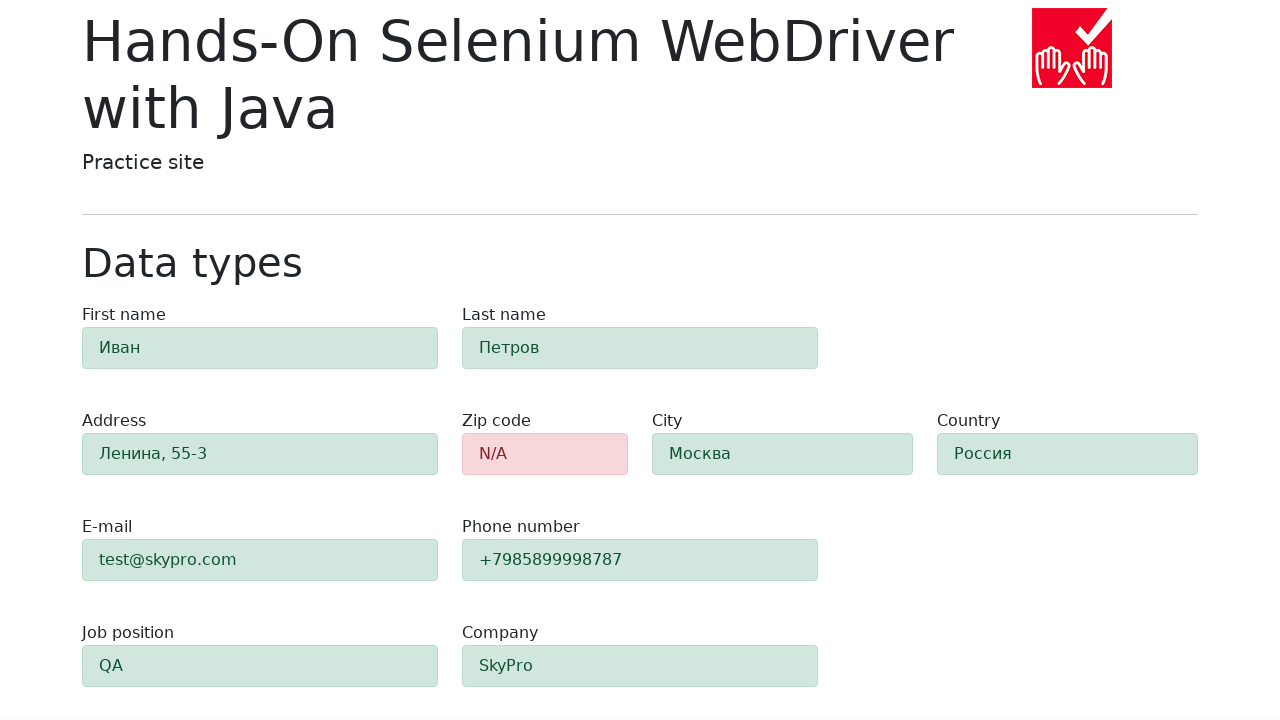

Verified country field has alert-success class
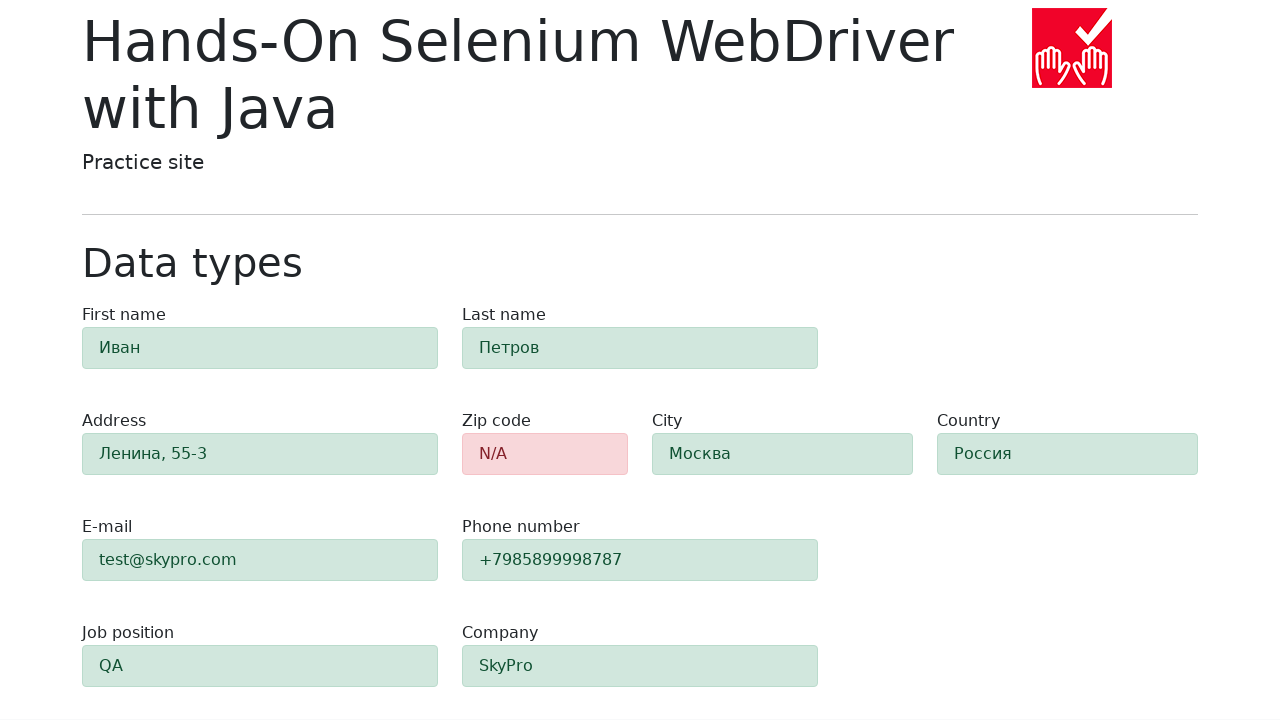

Verified job-position field has alert-success class
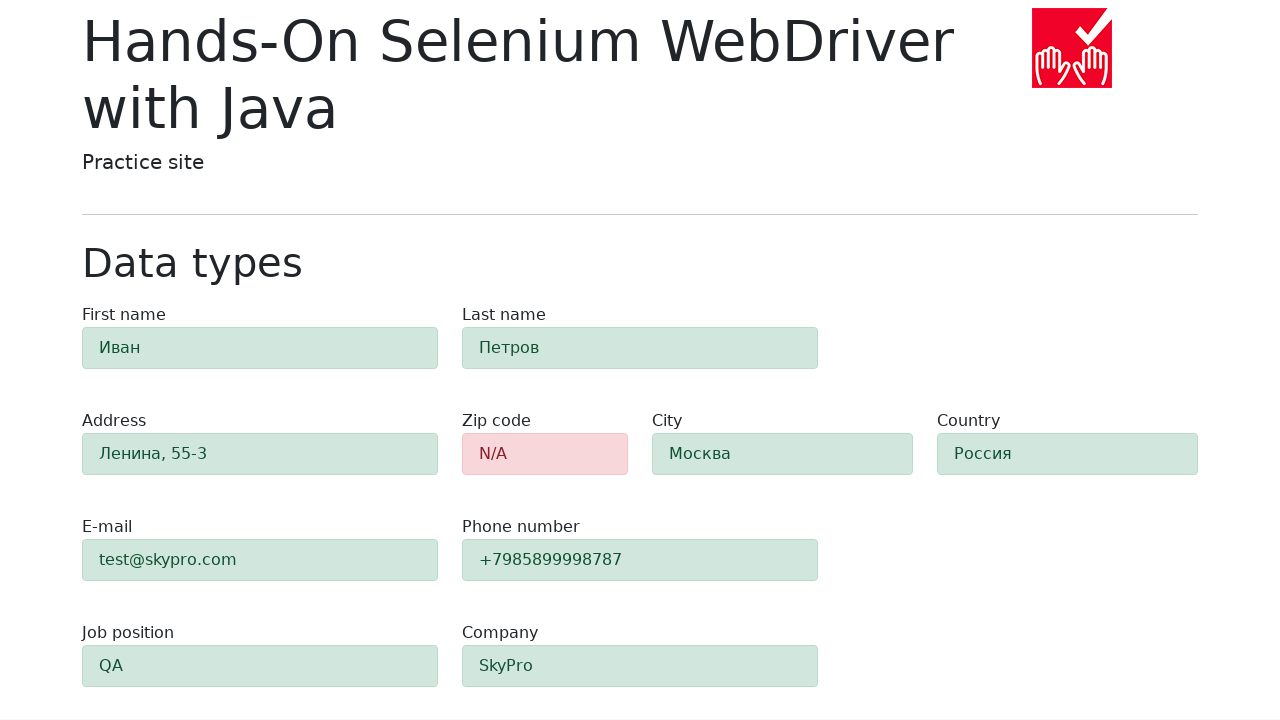

Verified company field has alert-success class
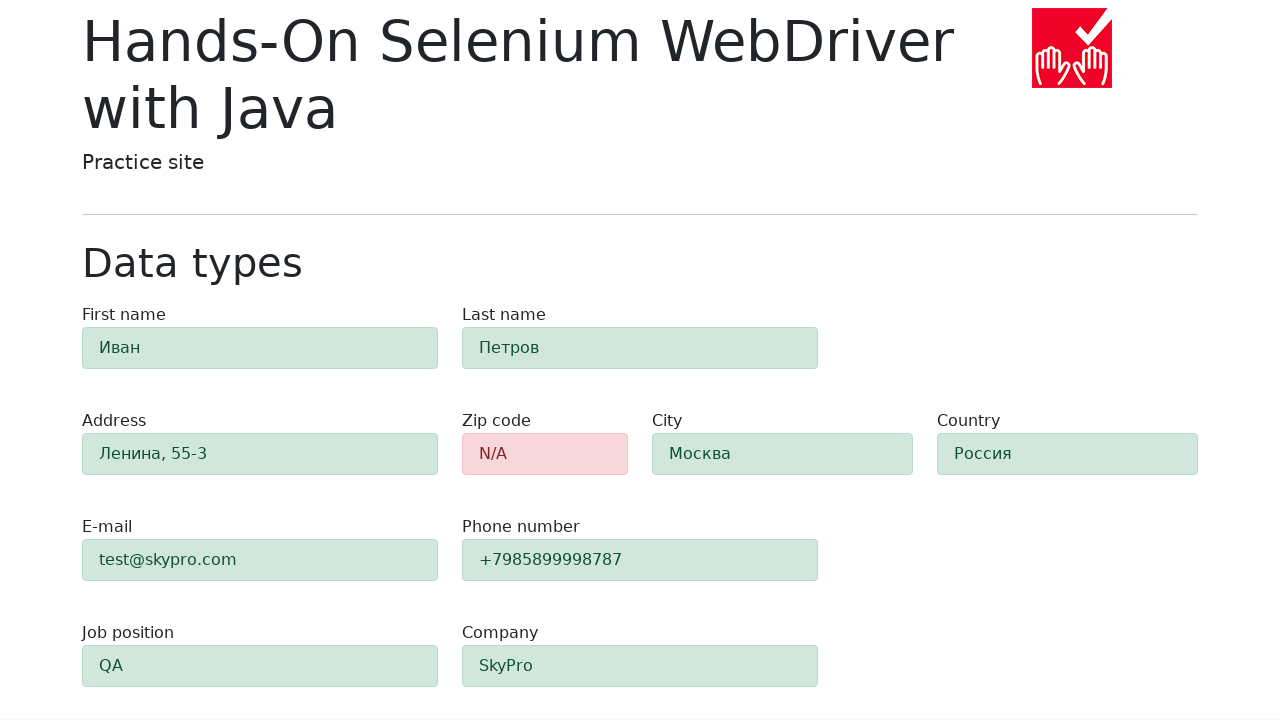

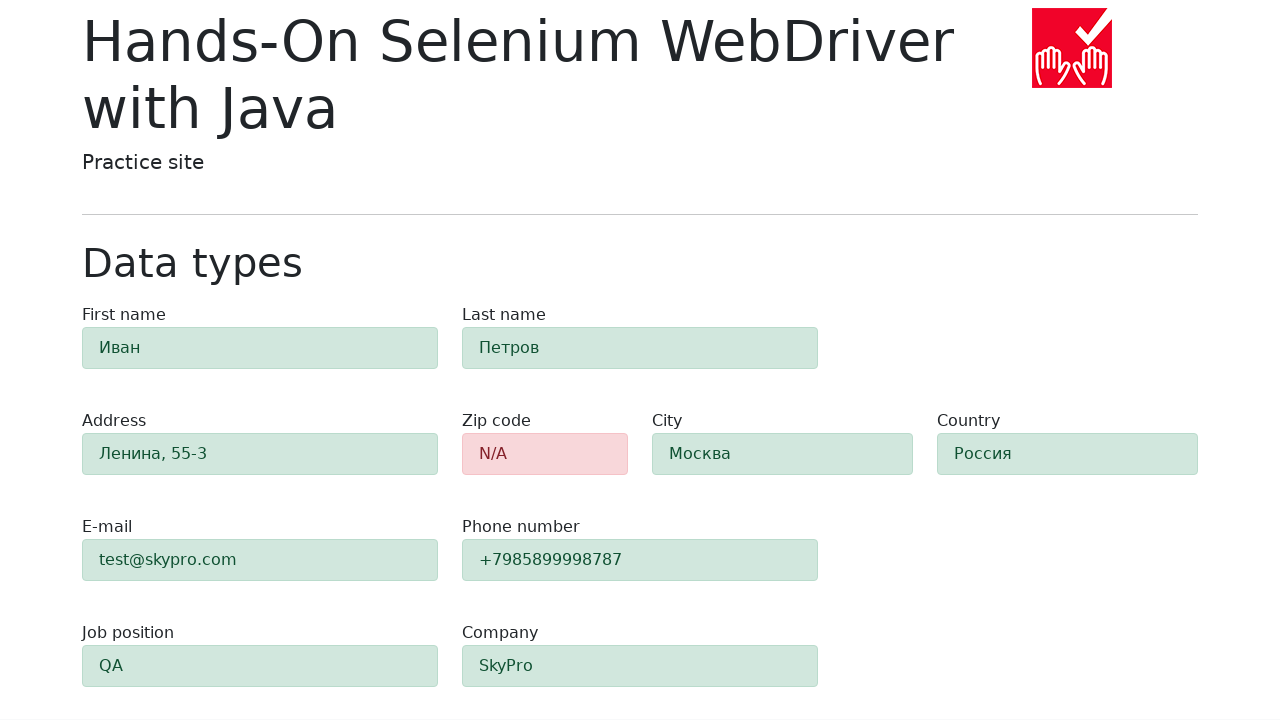